Tests checkbox toggle functionality by ensuring the first checkbox is checked and the second checkbox is unchecked on a demo page

Starting URL: https://the-internet.herokuapp.com/checkboxes

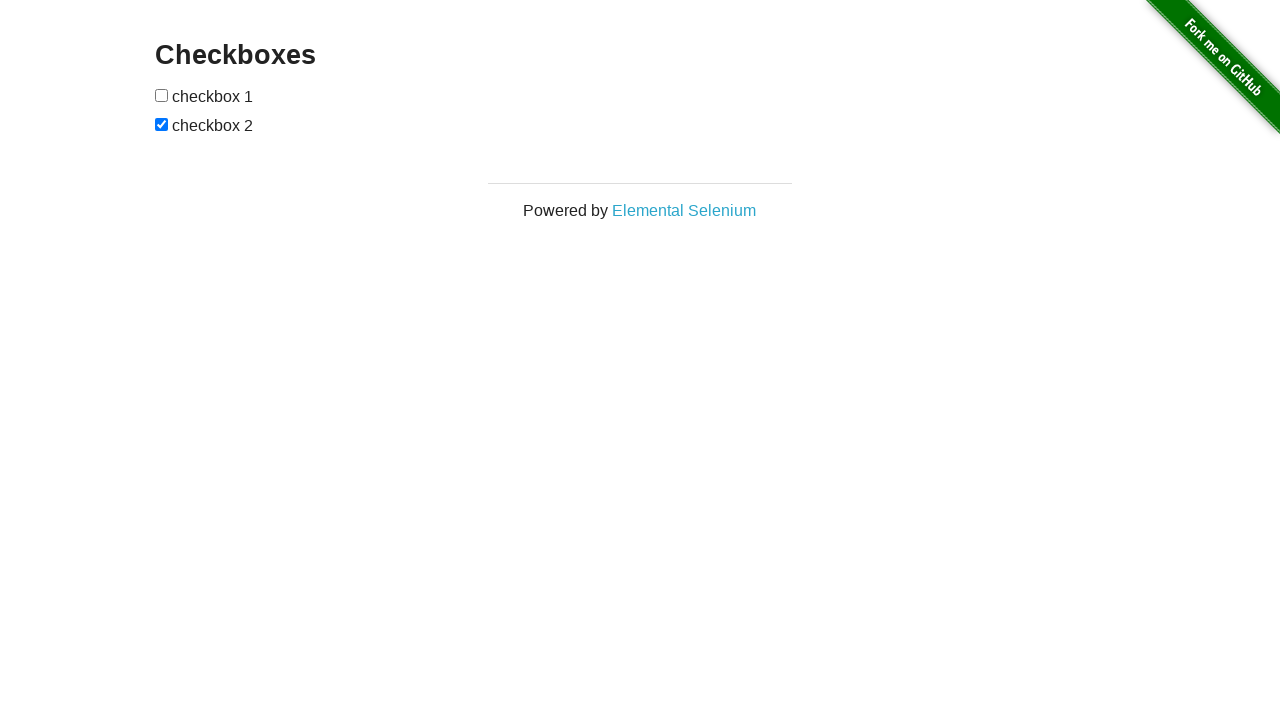

Waited for checkboxes to load on the page
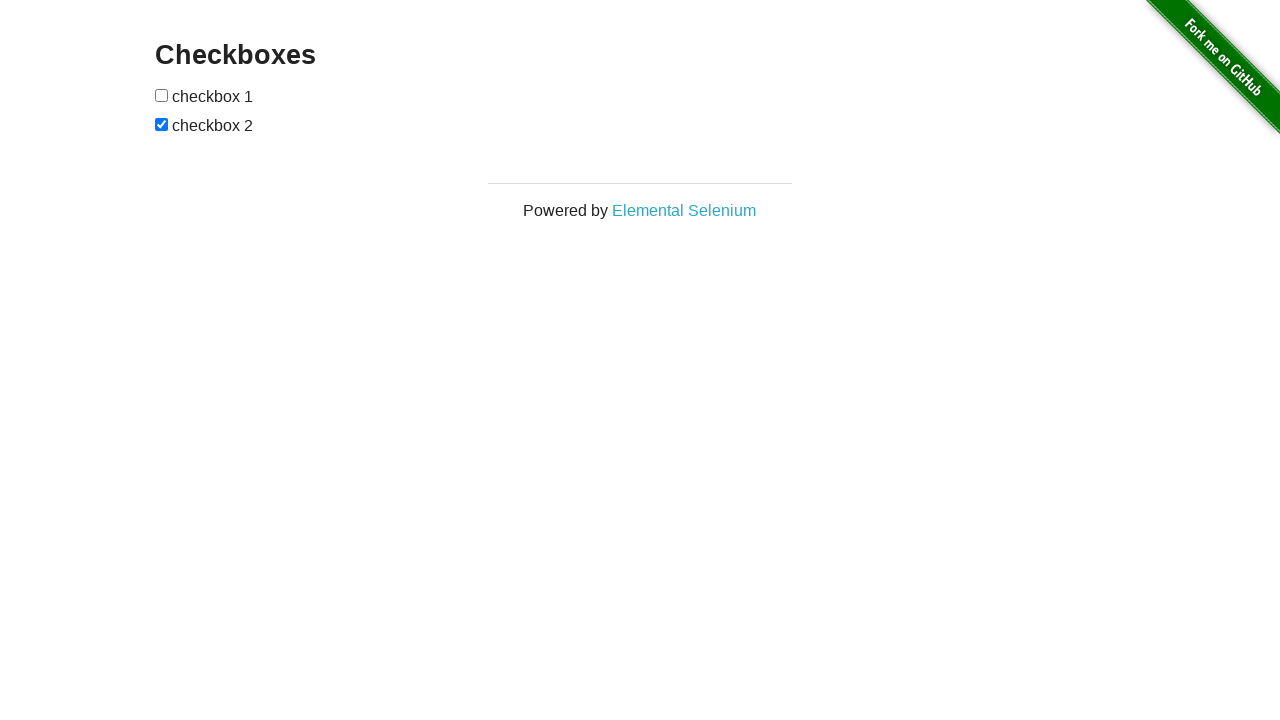

Retrieved references to first and second checkboxes
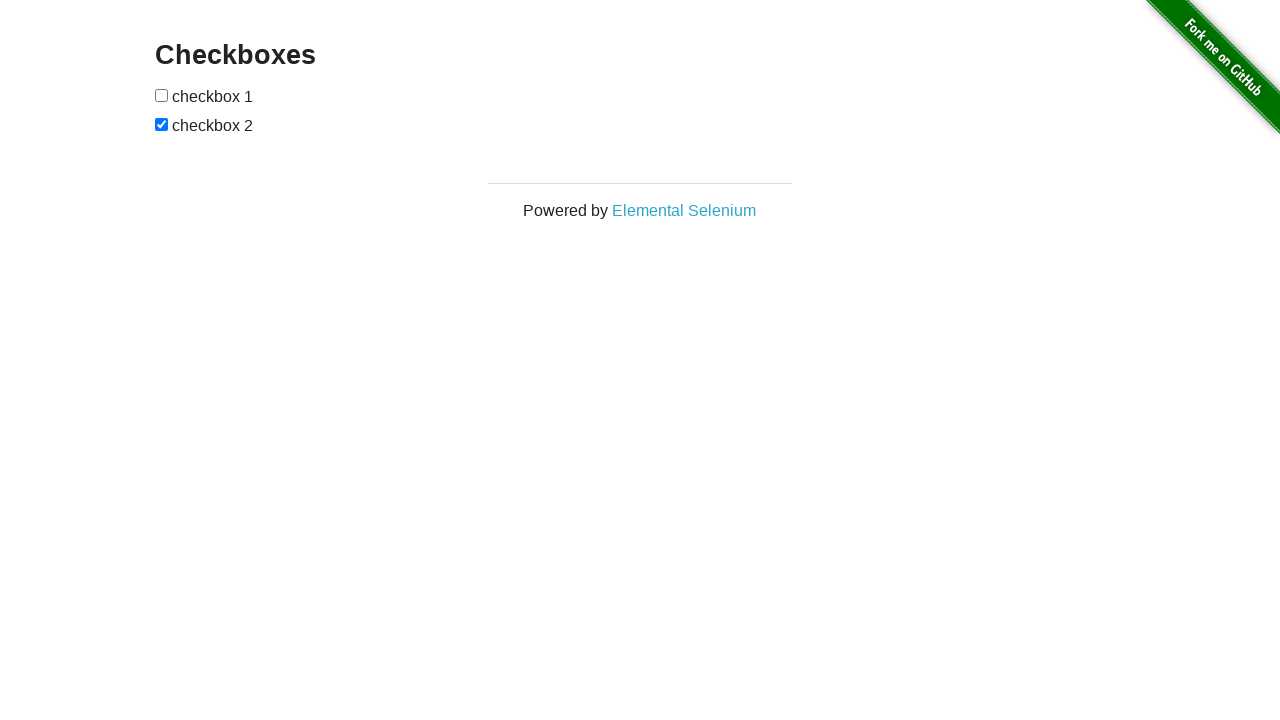

Clicked first checkbox to check it at (162, 95) on input[type='checkbox'] >> nth=0
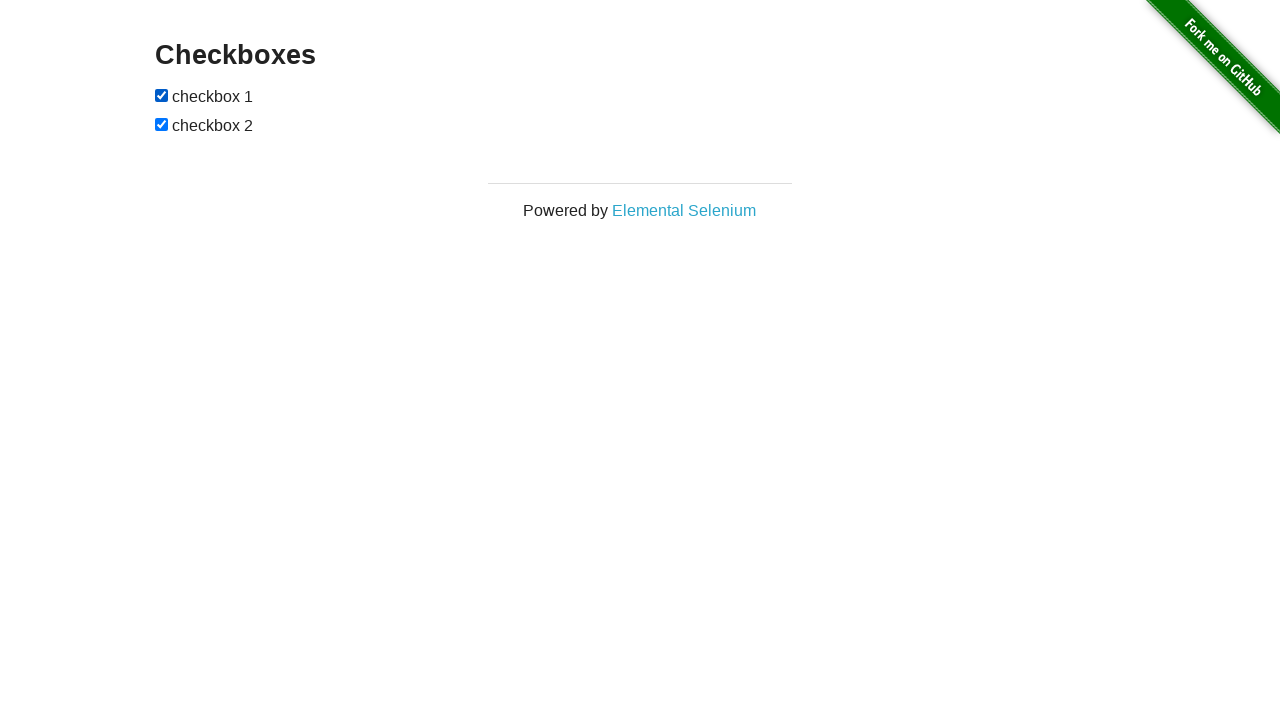

Clicked second checkbox to uncheck it at (162, 124) on input[type='checkbox'] >> nth=1
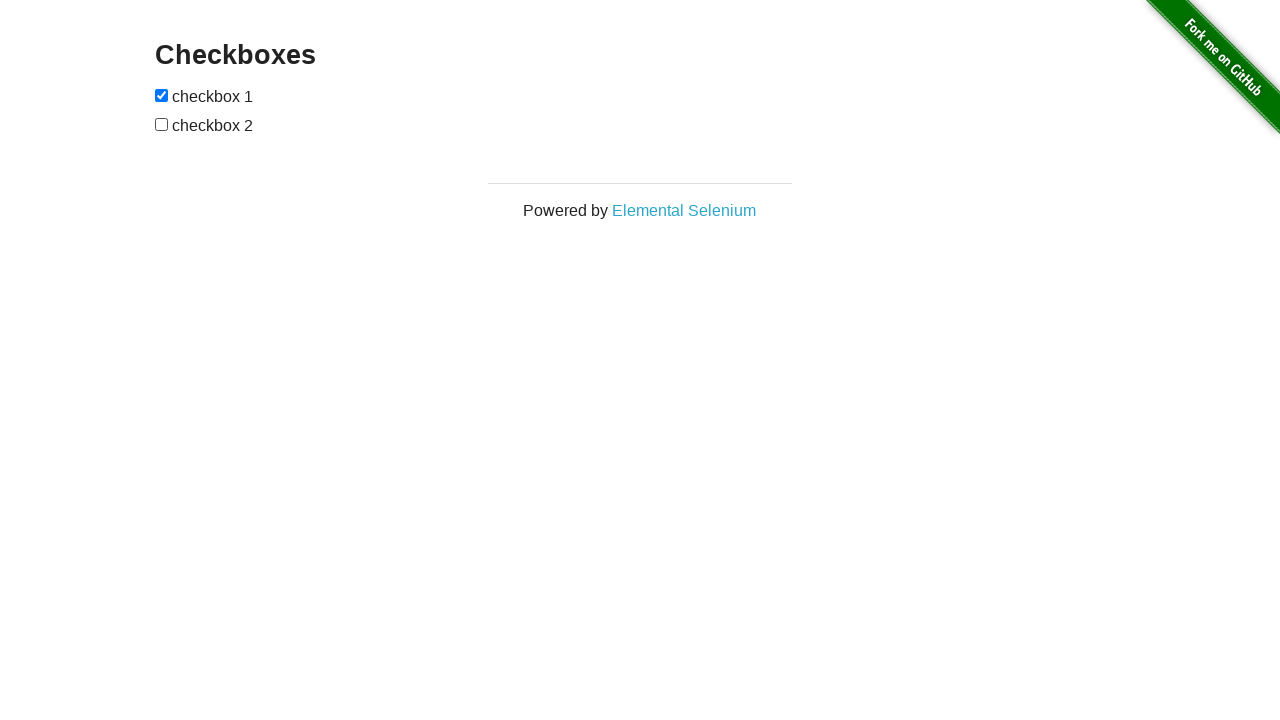

Verified that first checkbox is checked
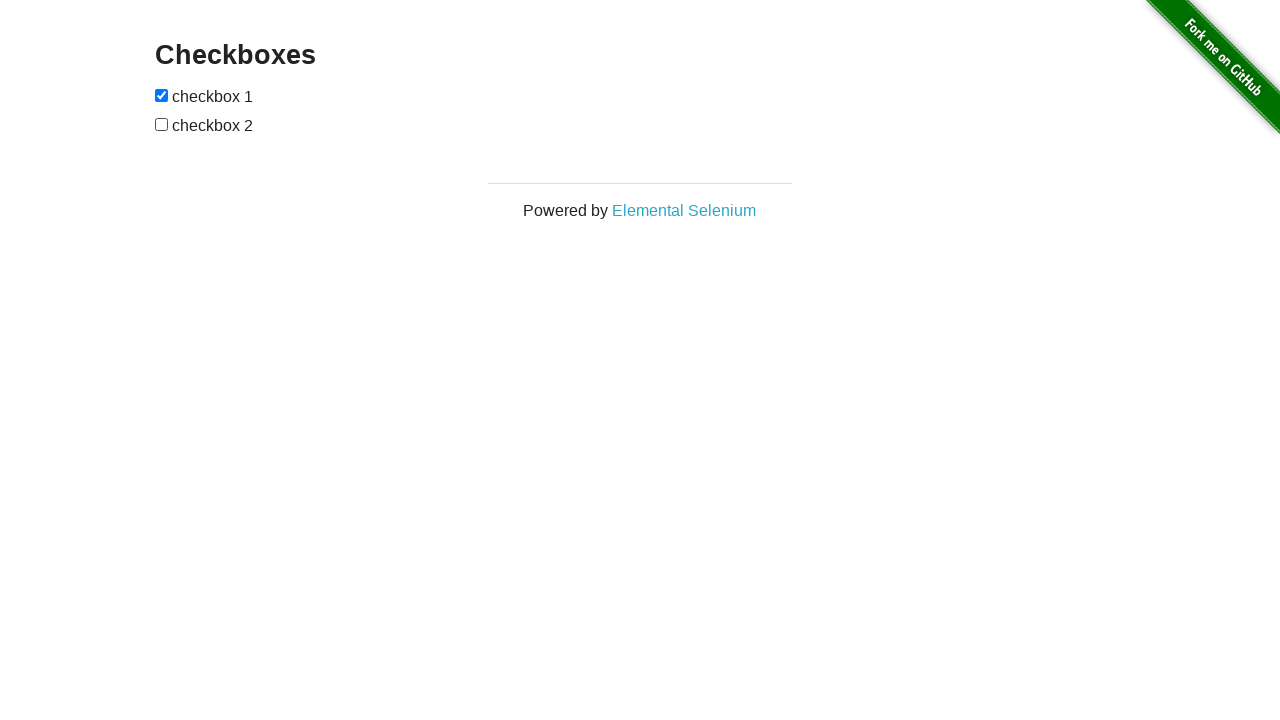

Verified that second checkbox is unchecked
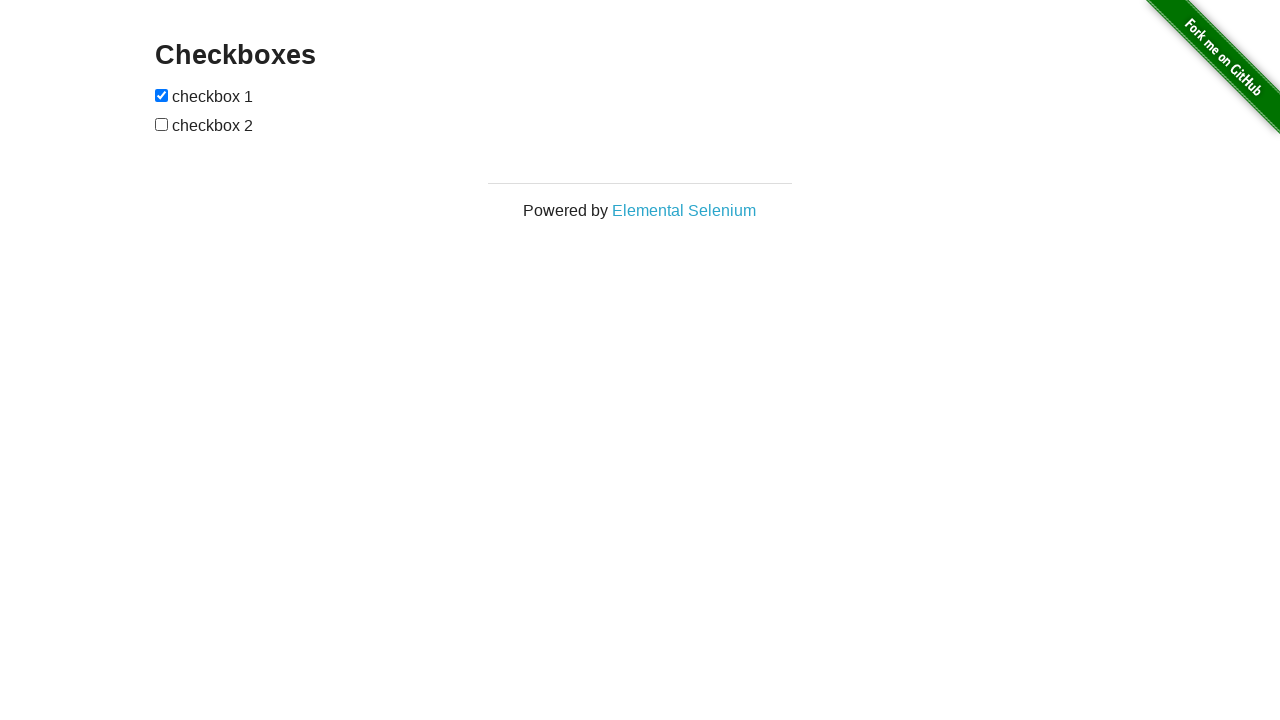

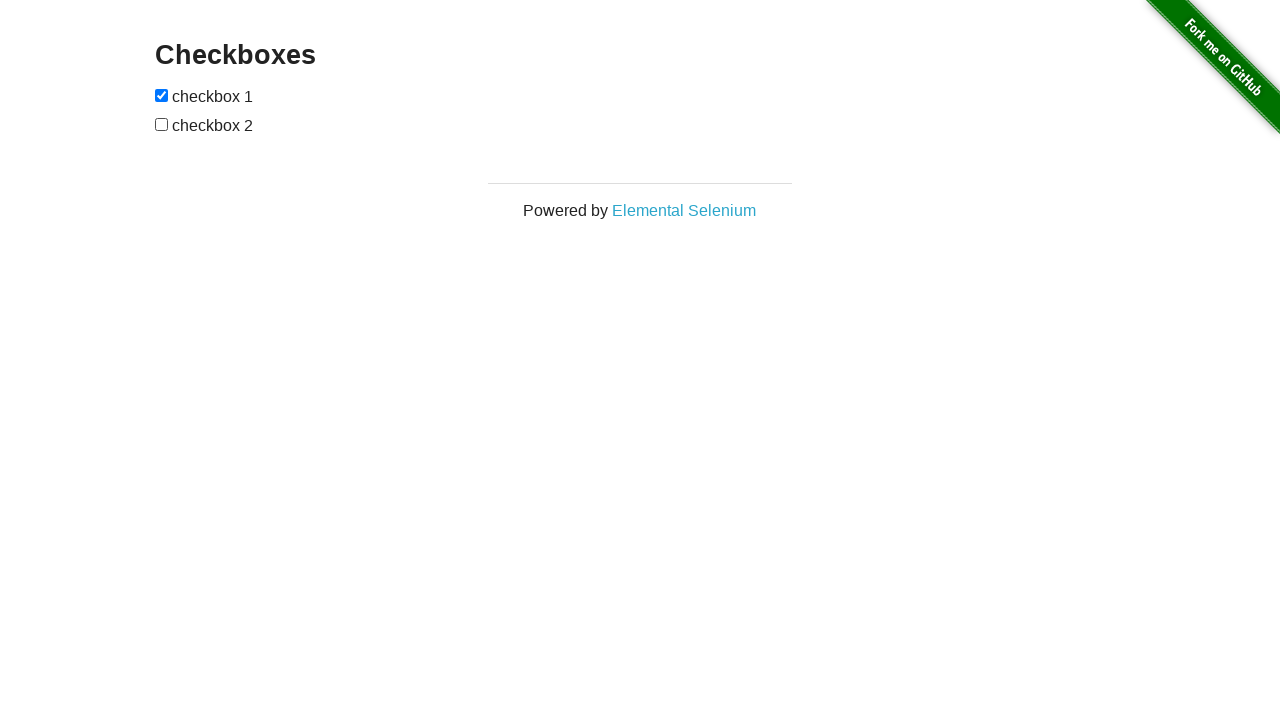